Fills out and submits a user registration form with personal information including name, email, phone, and password fields

Starting URL: https://naveenautomationlabs.com/opencart/index.php?route=account/register

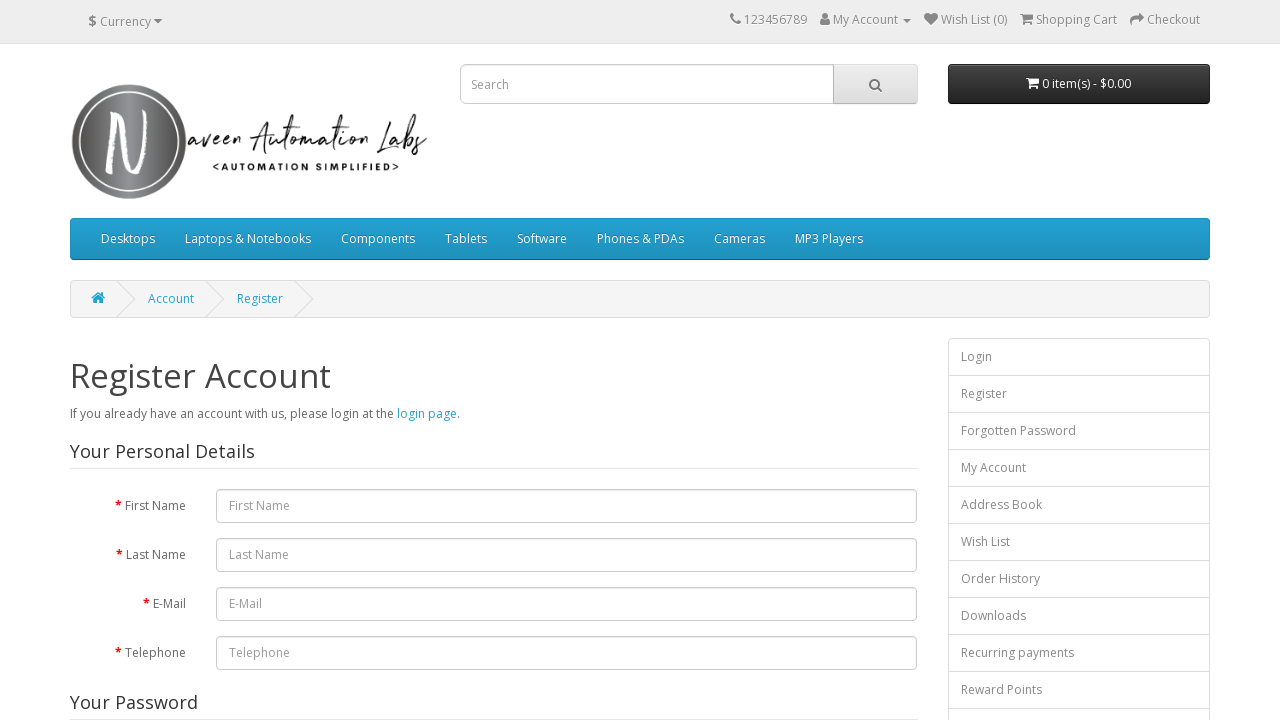

Filled first name field with 'John' on #input-firstname
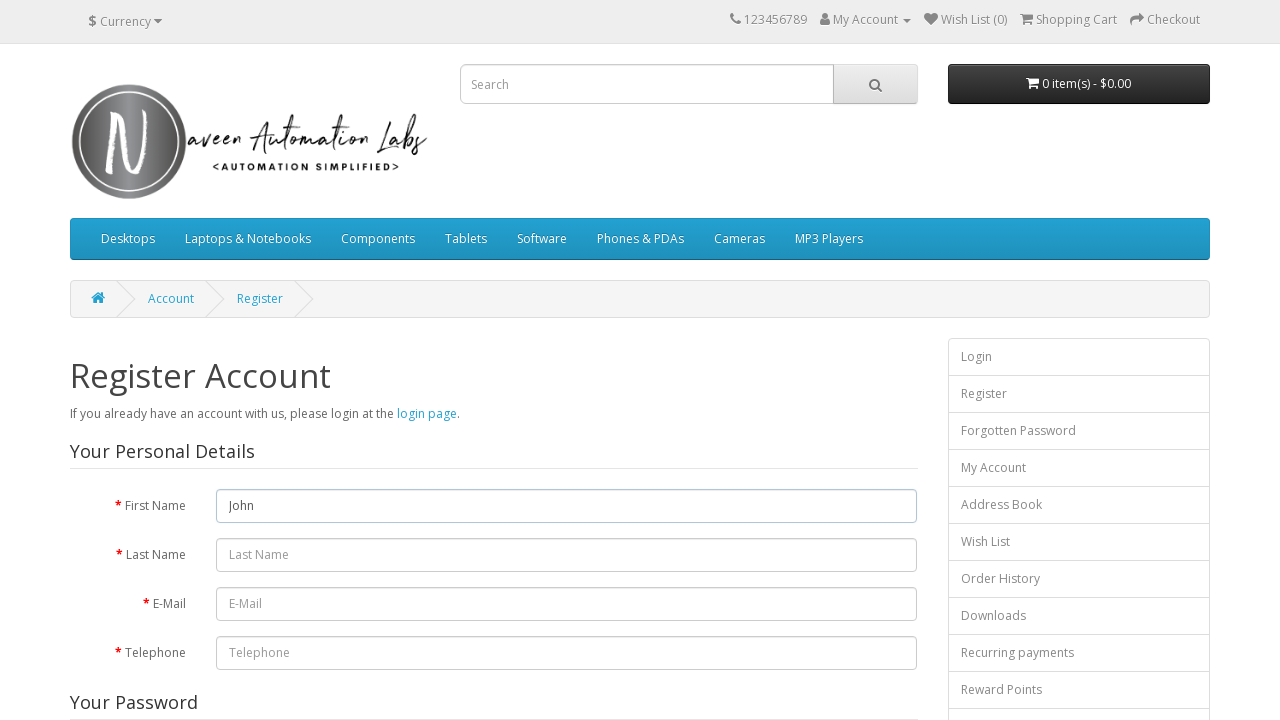

Filled last name field with 'Smith' on #input-lastname
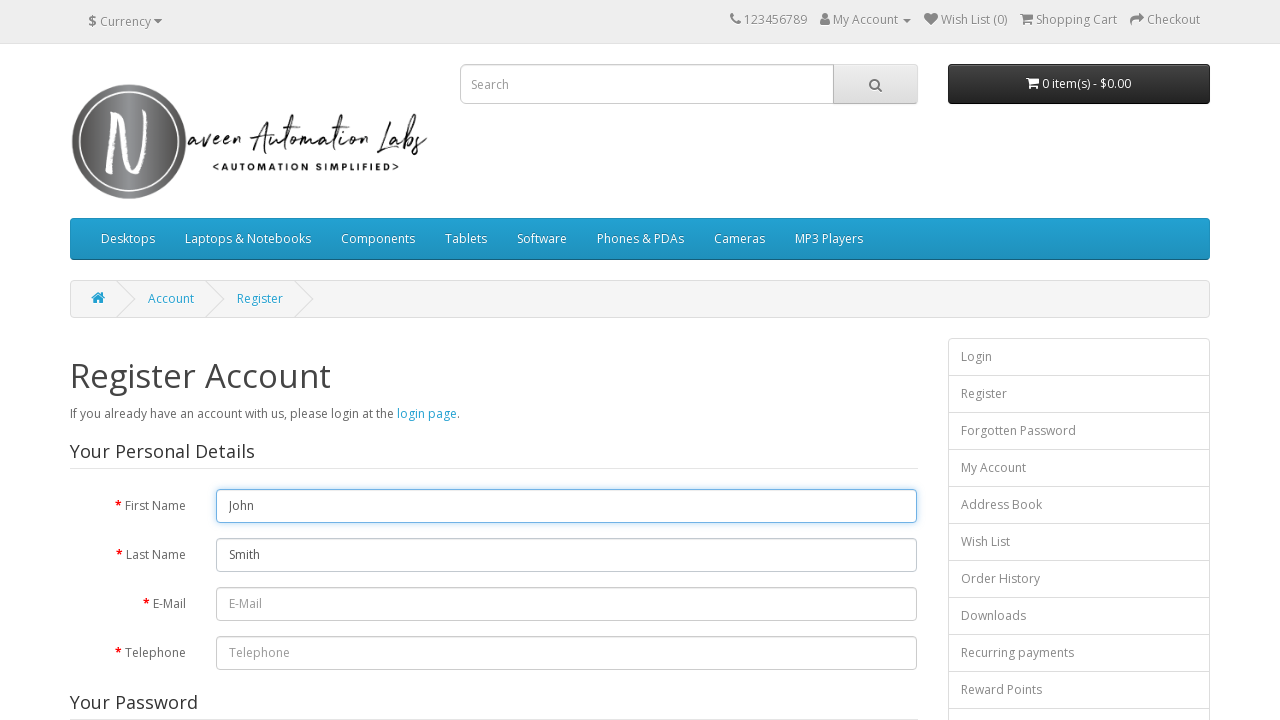

Filled email field with 'testuser527@example.com' on #input-email
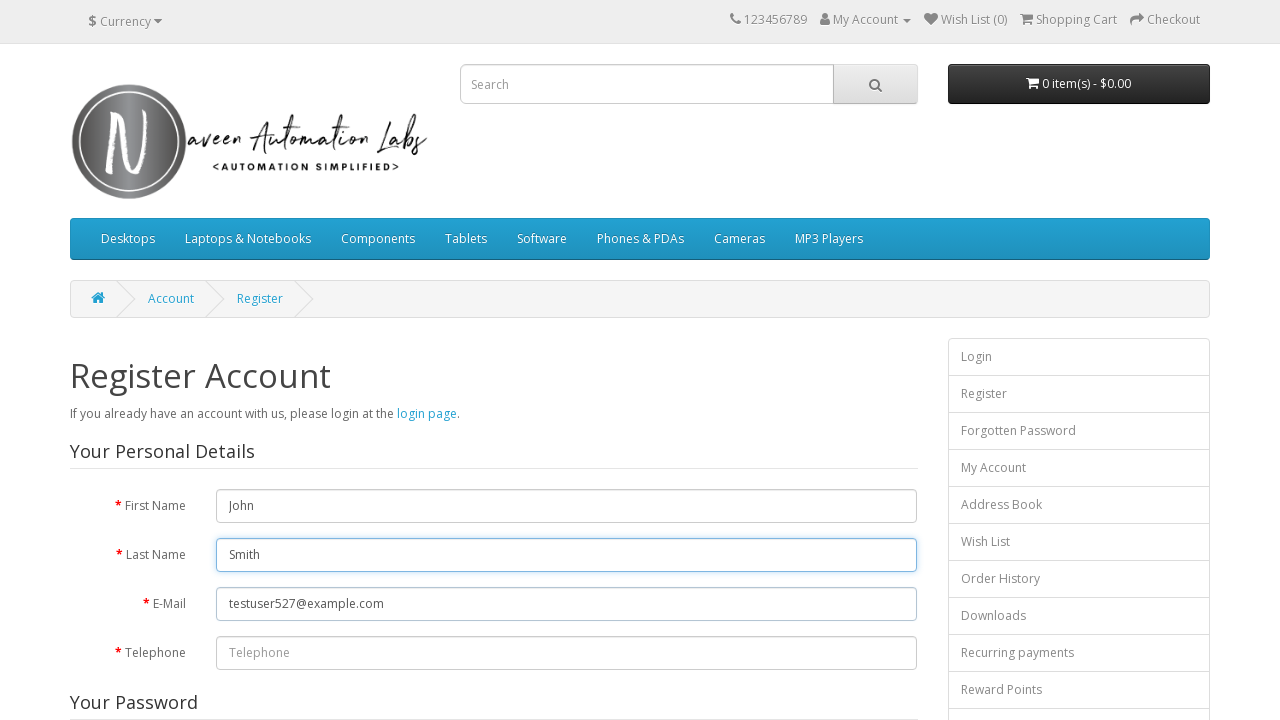

Filled telephone field with '5551234567' on #input-telephone
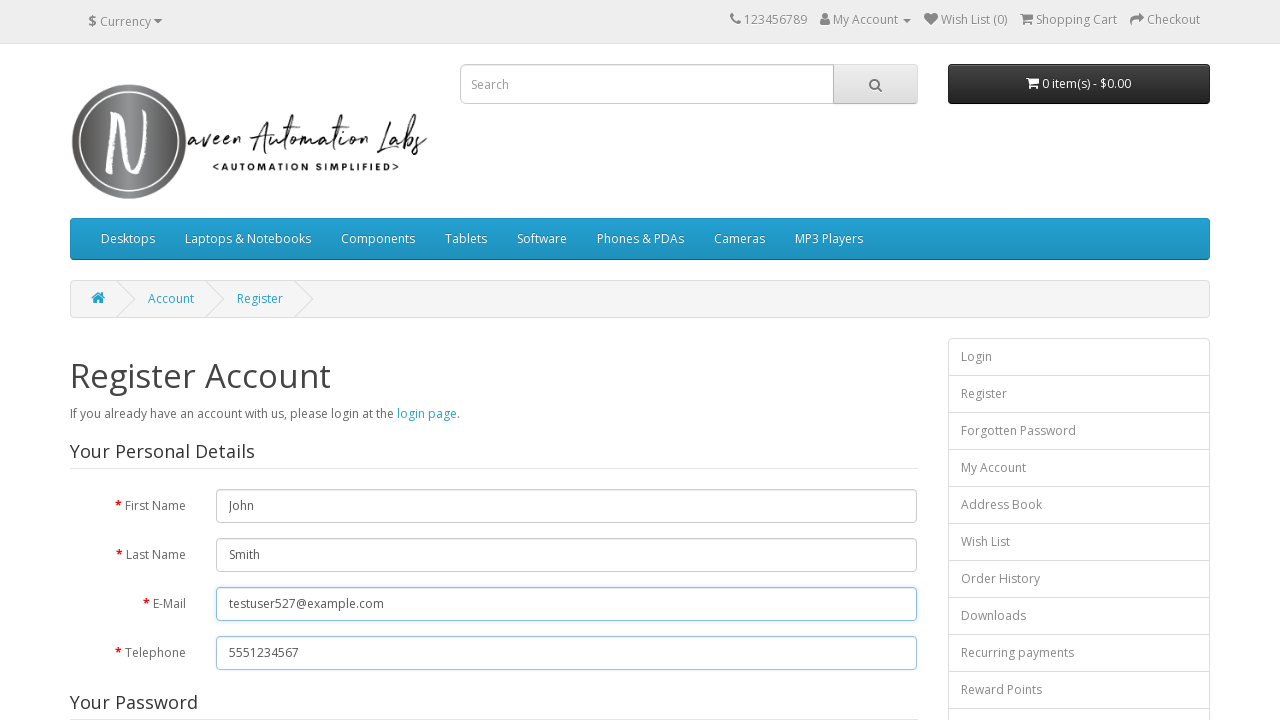

Filled password field with 'SecurePass123' on #input-password
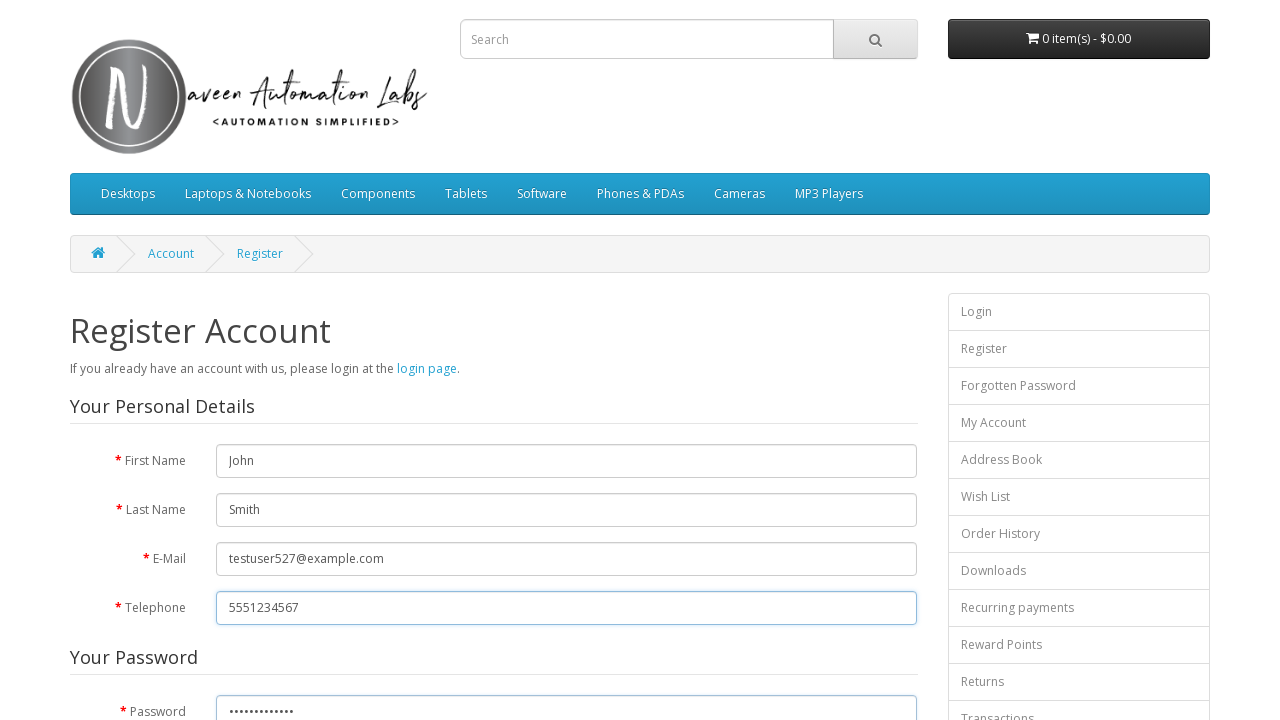

Filled password confirmation field with 'SecurePass123' on #input-confirm
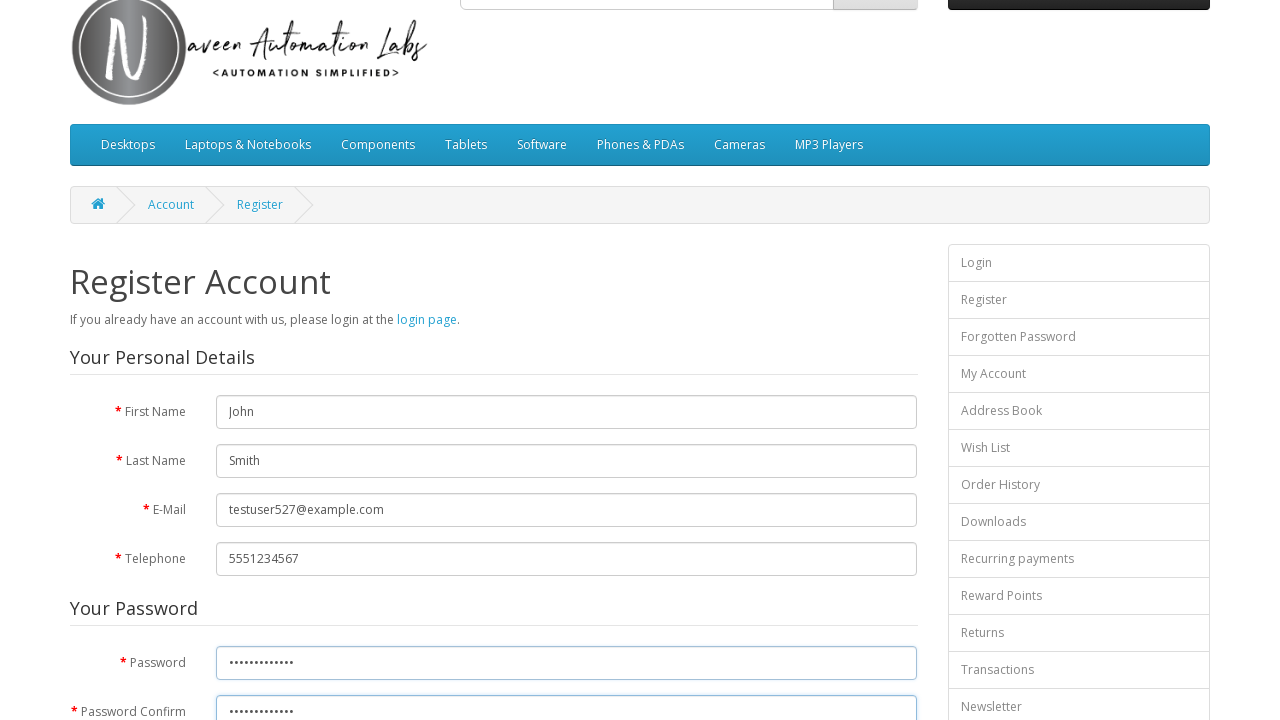

Checked the terms and conditions checkbox at (825, 424) on xpath=//input[@type='checkbox']
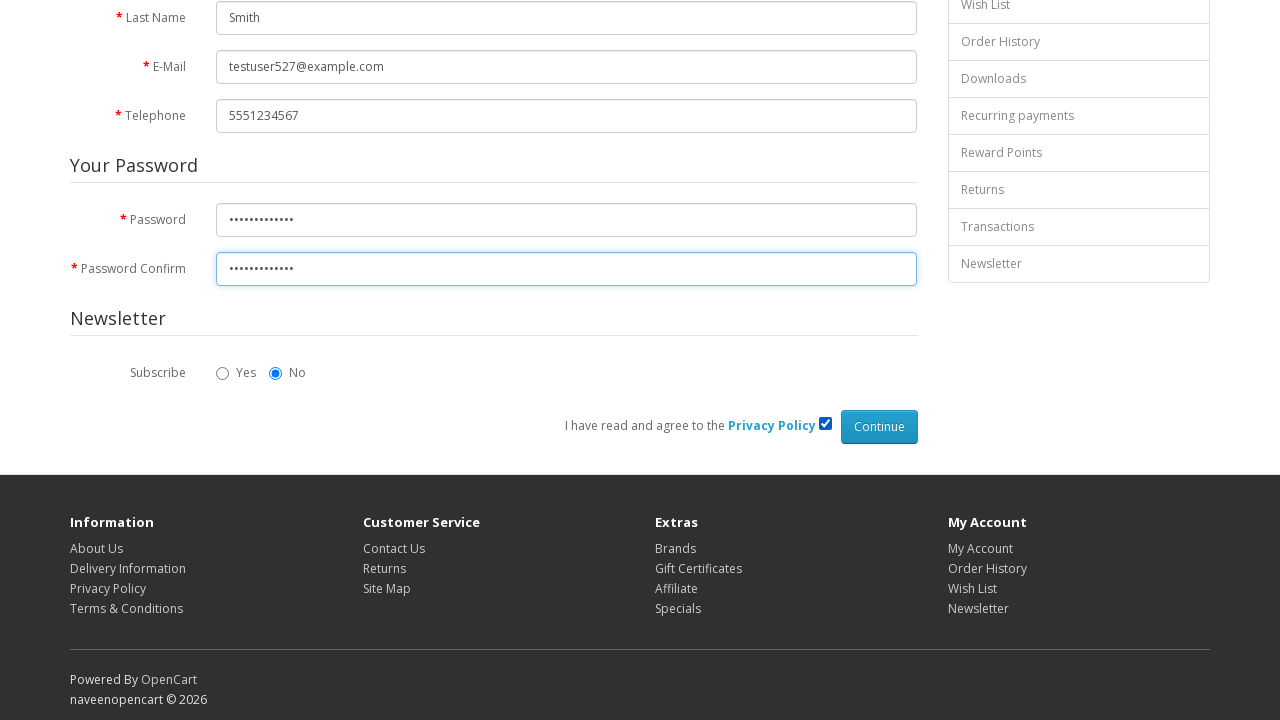

Clicked Continue button to submit registration form at (879, 427) on xpath=//input[@value='Continue']
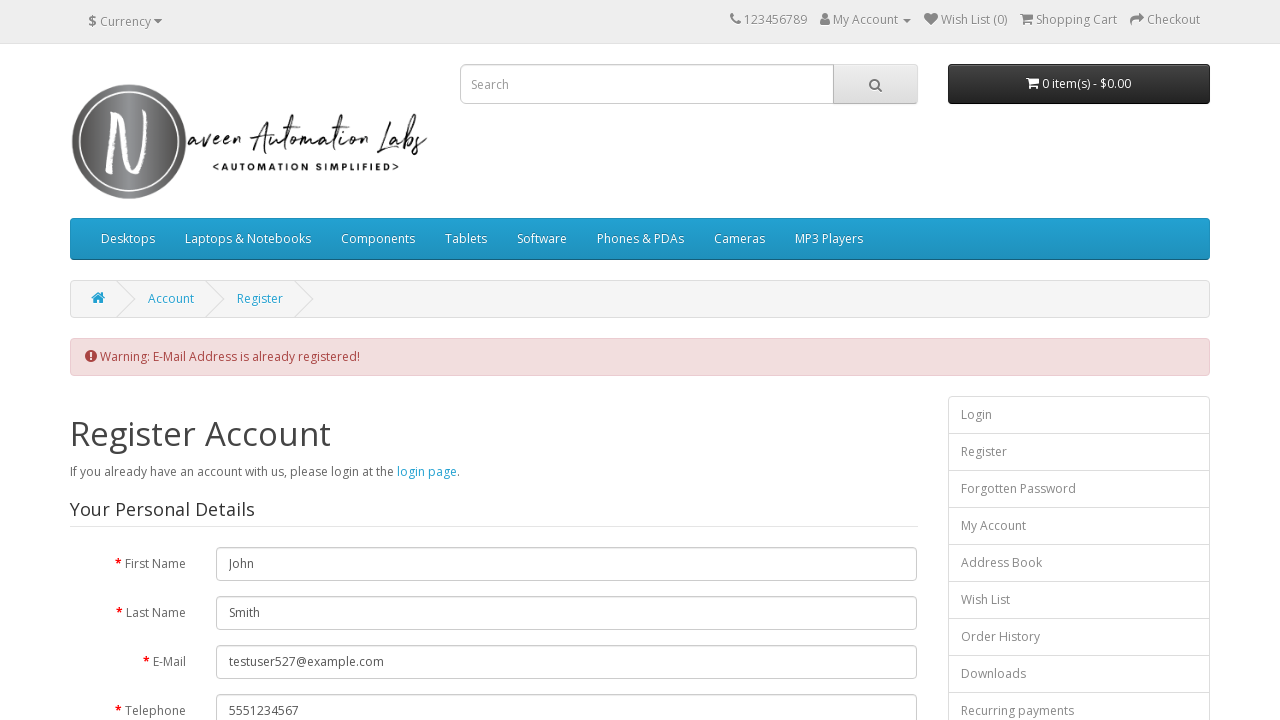

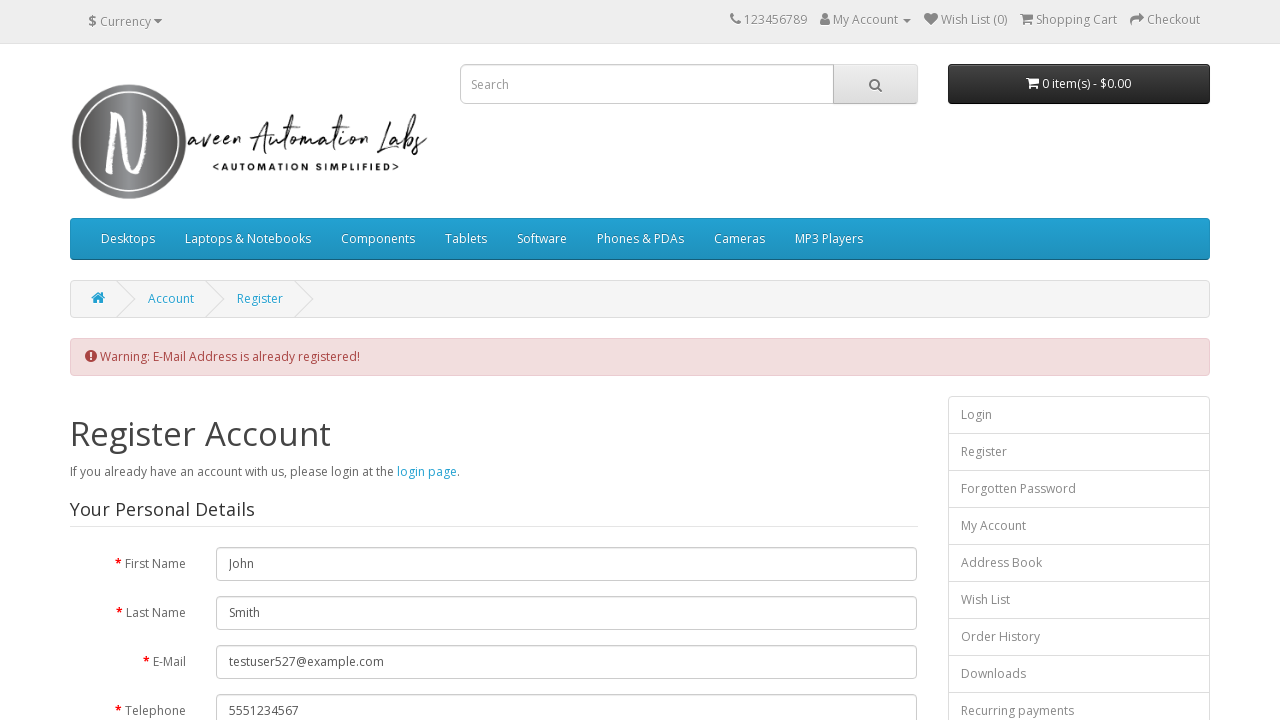